Tests RedRover school website by clicking on "About school" link and verifying the about section title

Starting URL: https://redrover.school/?lang=en

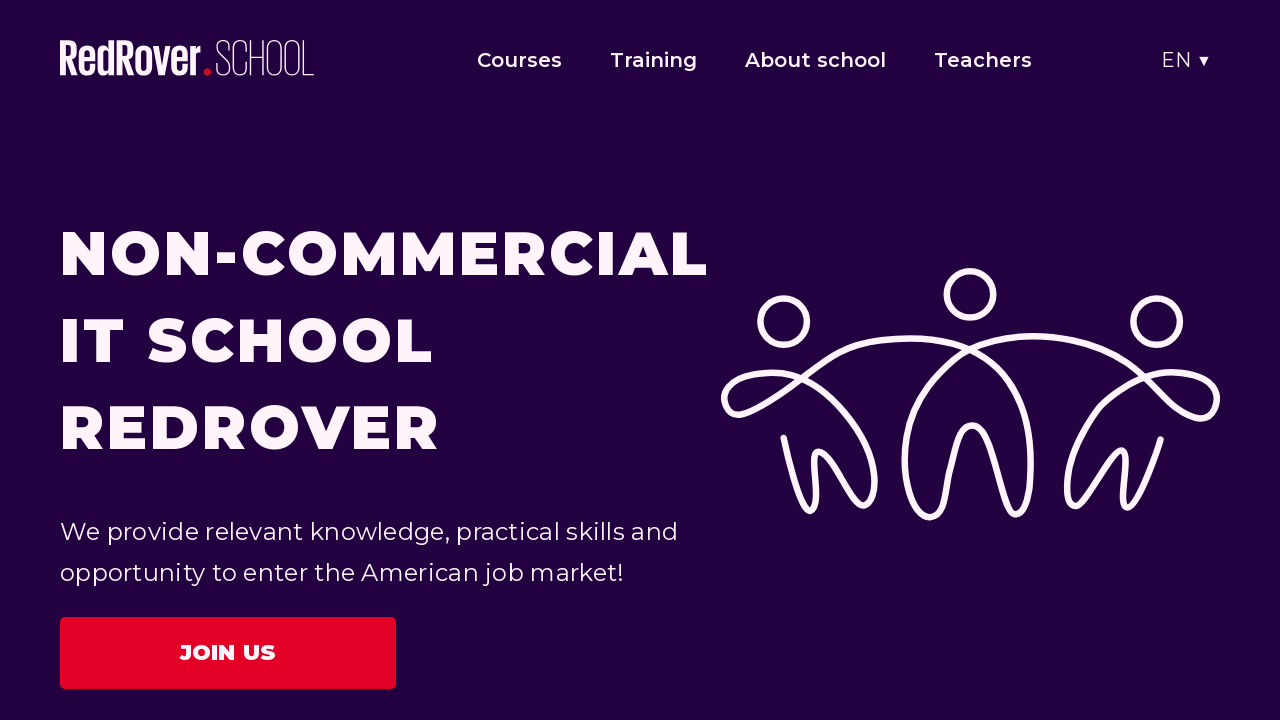

Clicked on 'About school' link at (816, 60) on text=About school
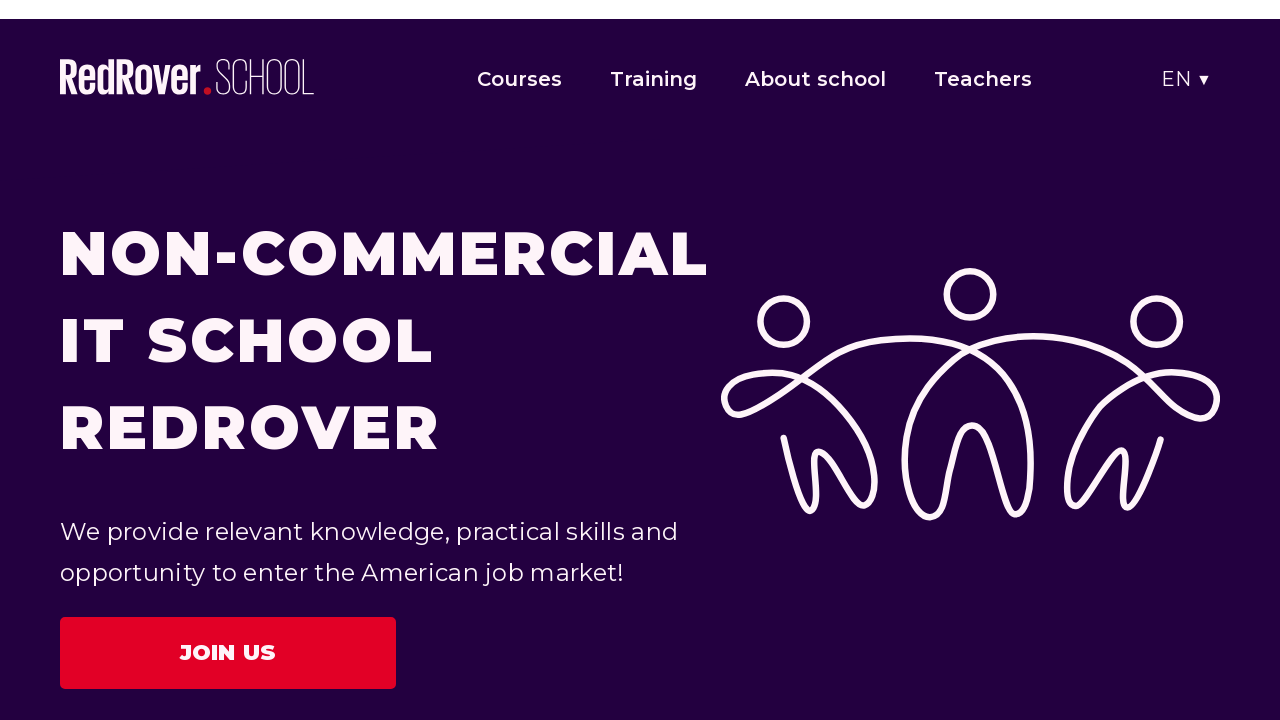

About section title loaded and verified
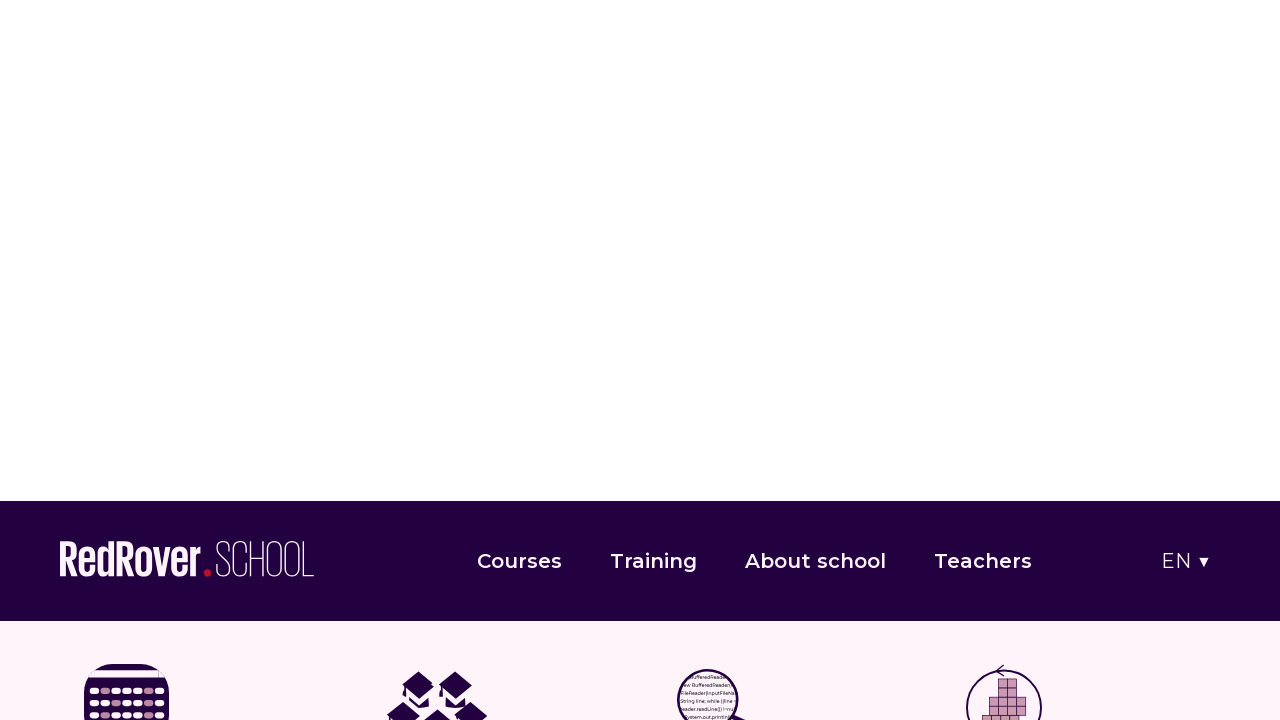

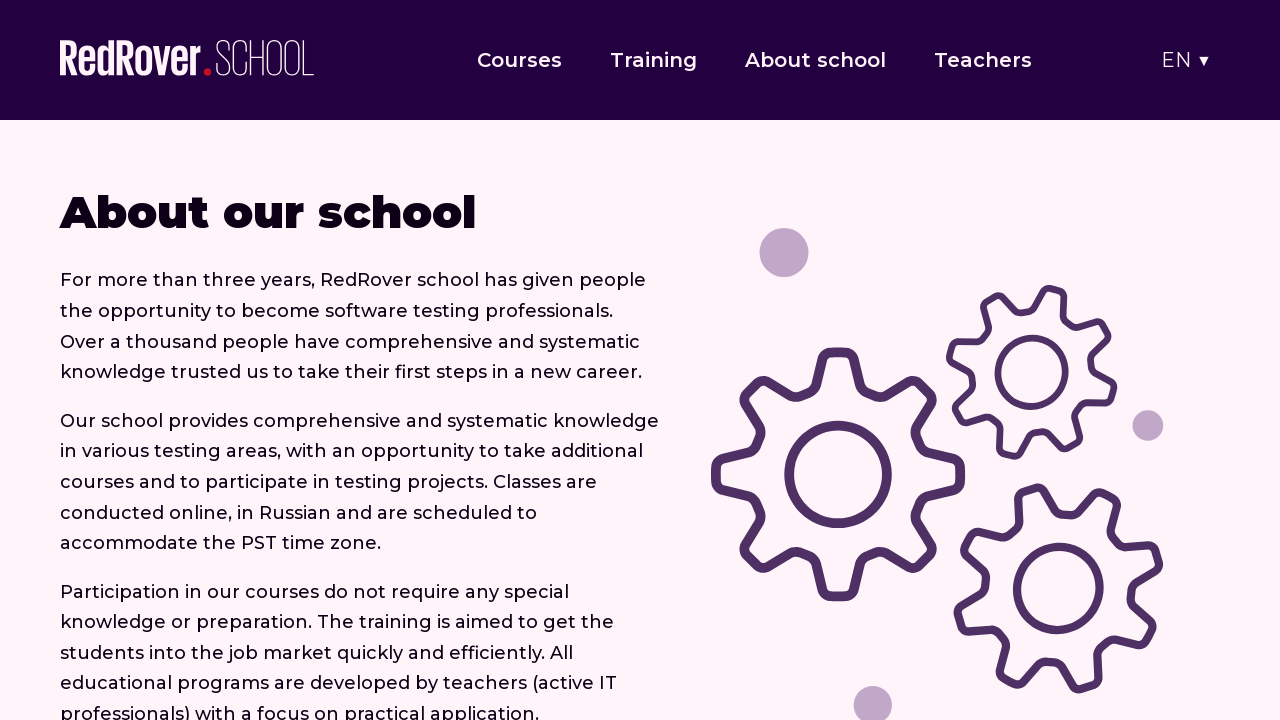